Tests the Add/Remove Elements functionality by navigating to the page, clicking the "Add Element" button to create a new element, then clicking the "Delete" button to remove it.

Starting URL: https://the-internet.herokuapp.com/

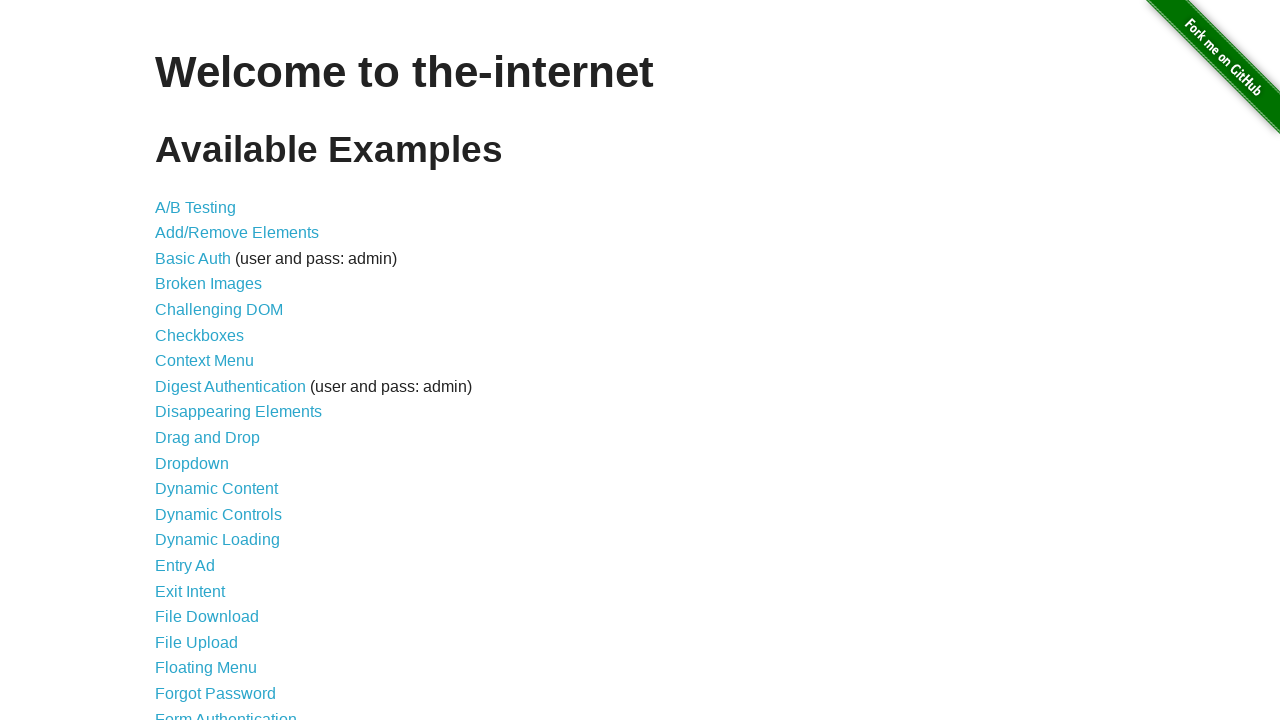

Clicked on the Add/Remove Elements link at (237, 233) on a[href='/add_remove_elements/']
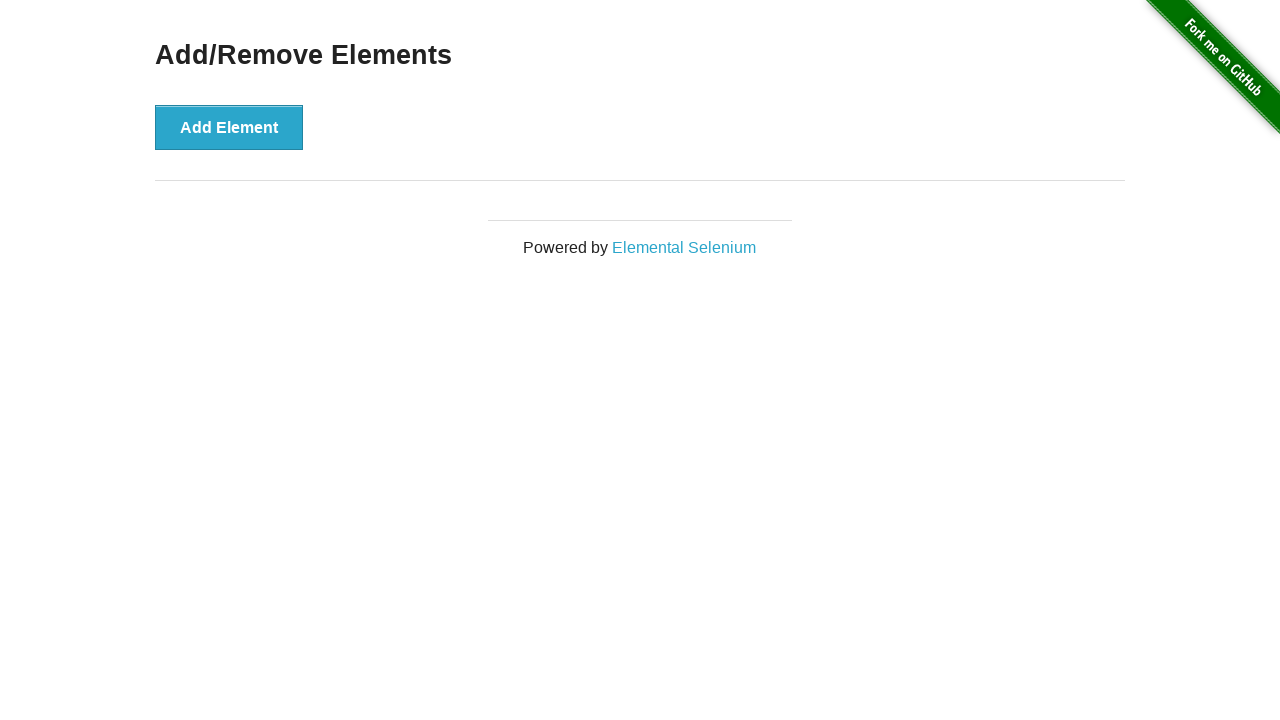

Add Element button loaded on the page
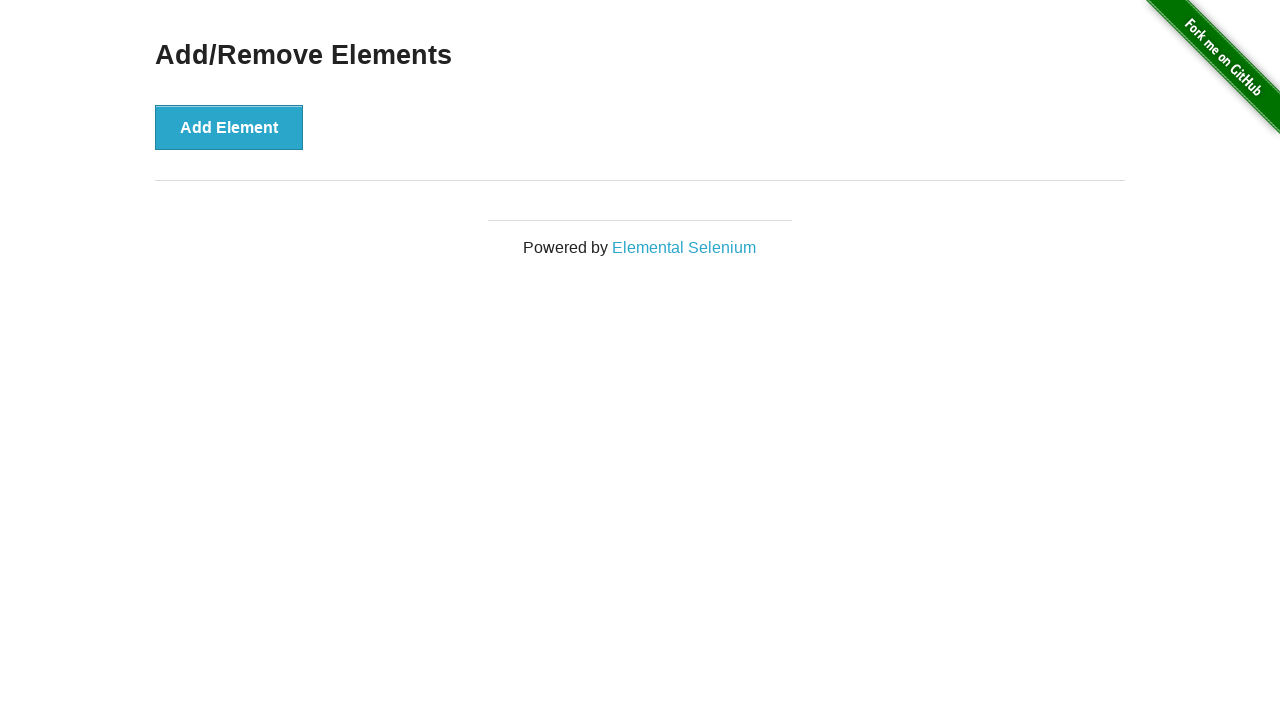

Clicked the Add Element button to create a new element at (229, 127) on button[onclick='addElement()']
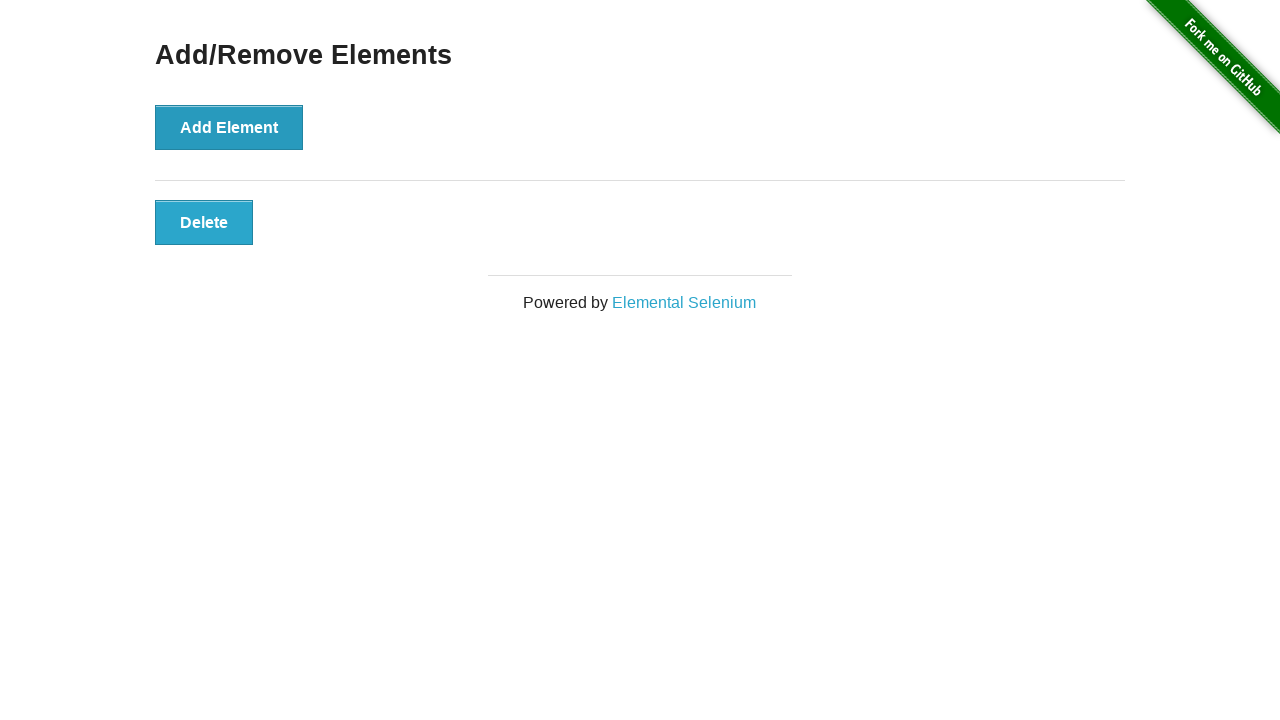

Delete button appeared on the page
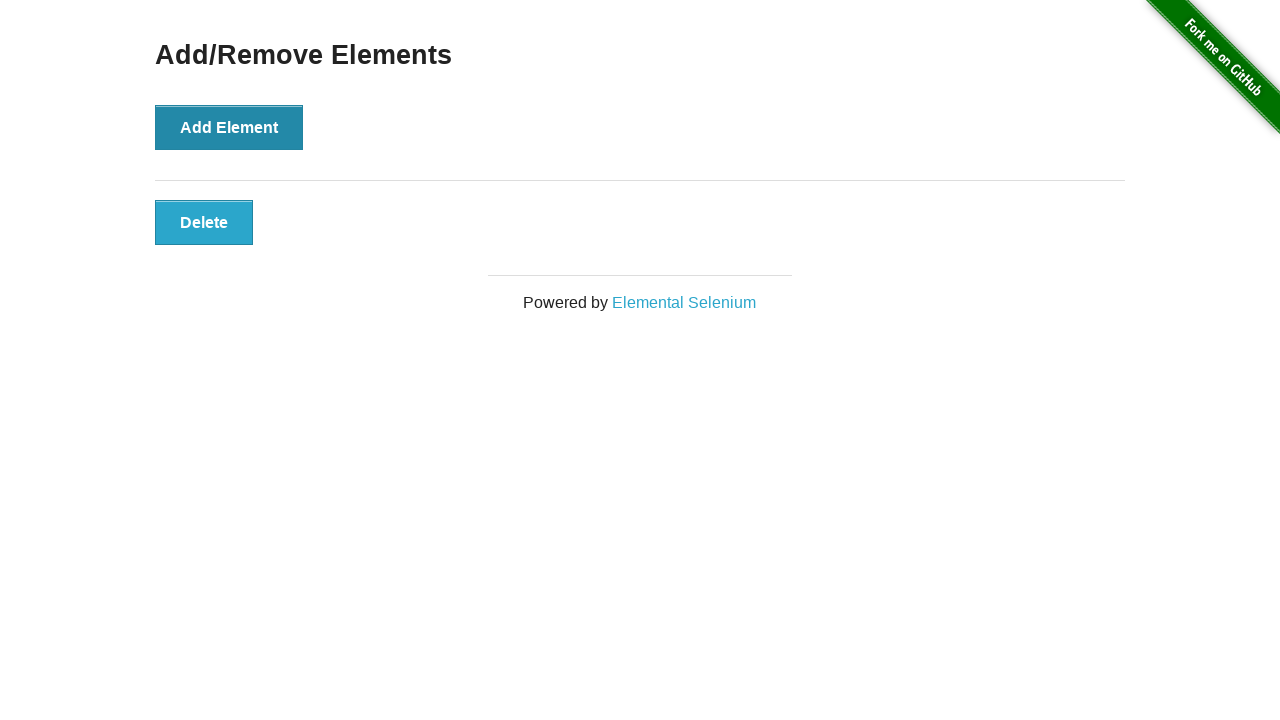

Clicked the Delete button to remove the element at (204, 222) on button[onclick='deleteElement()']
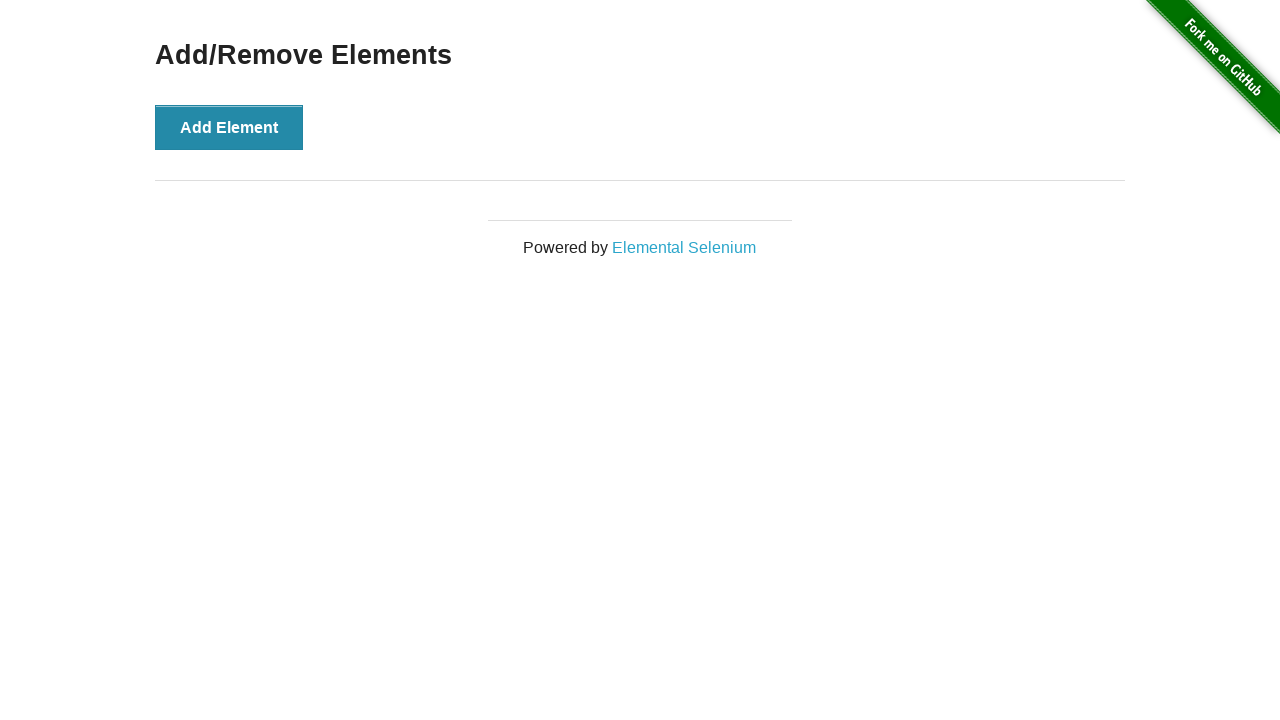

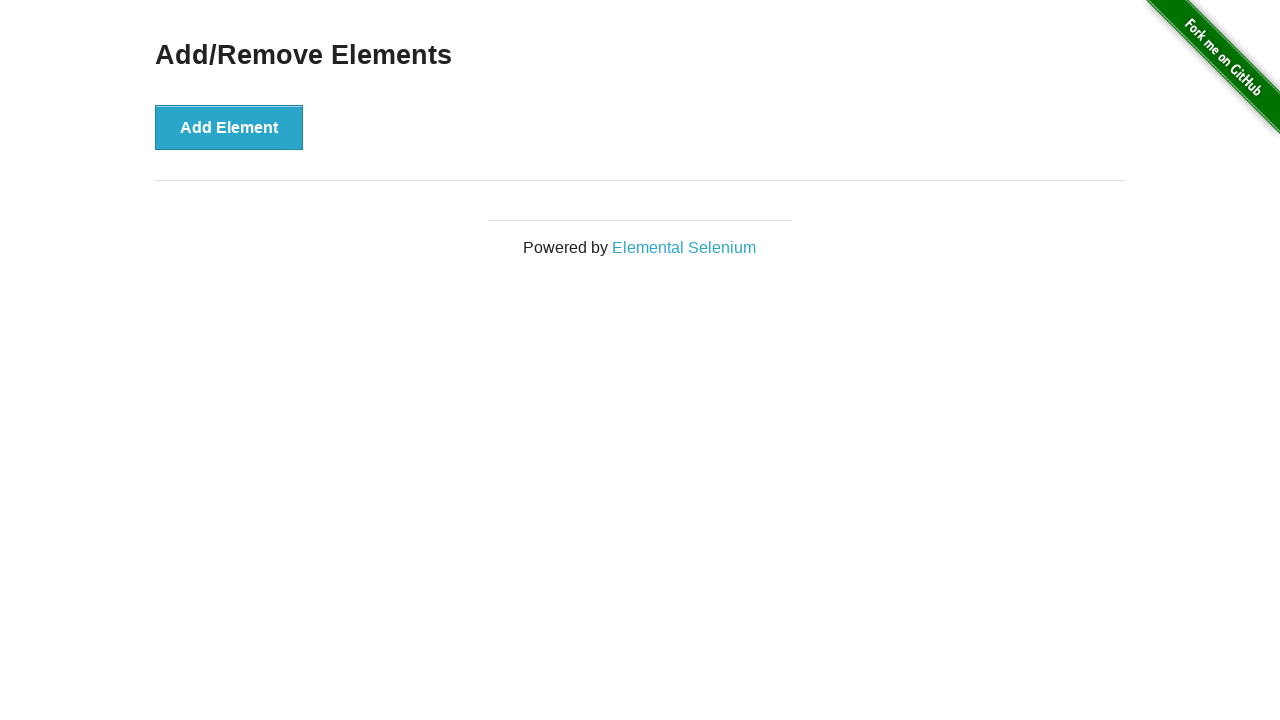